Tests interaction with a Selenium practice form by clicking on a gender radio button and another form input element.

Starting URL: https://www.tutorialspoint.com/selenium/practice/selenium_automation_practice.php

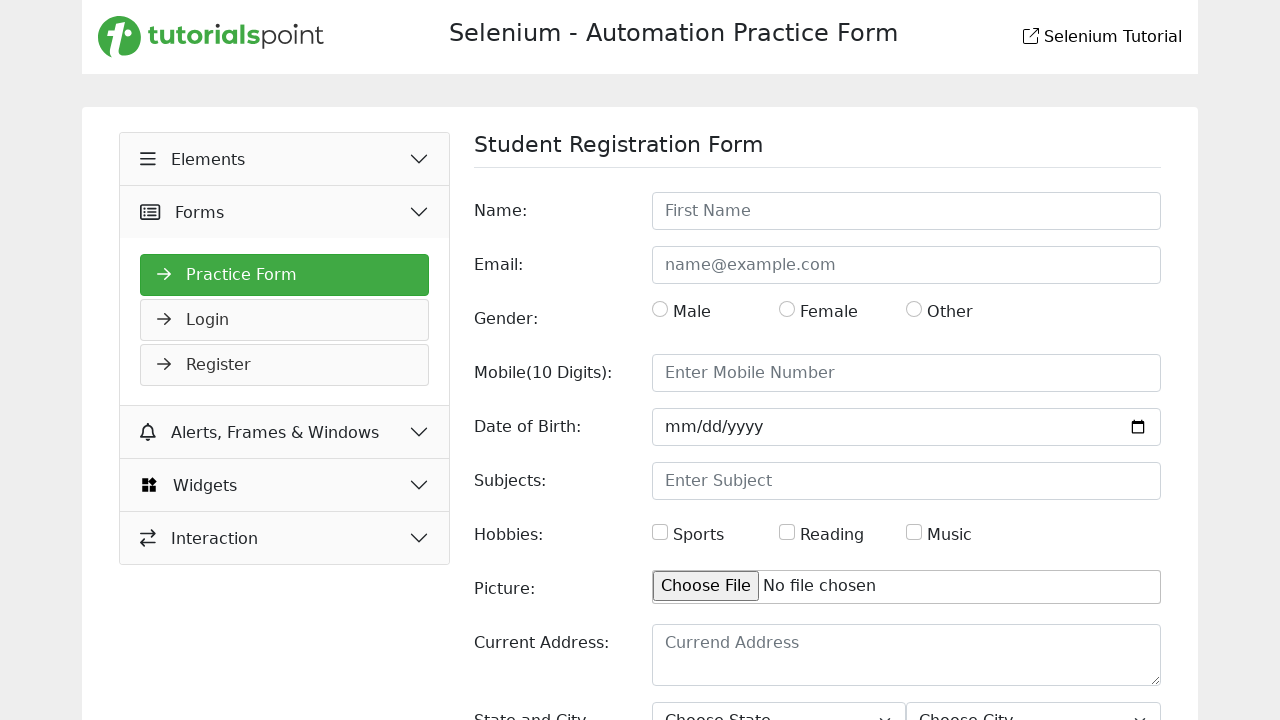

Clicked on gender radio button at (660, 309) on input#gender
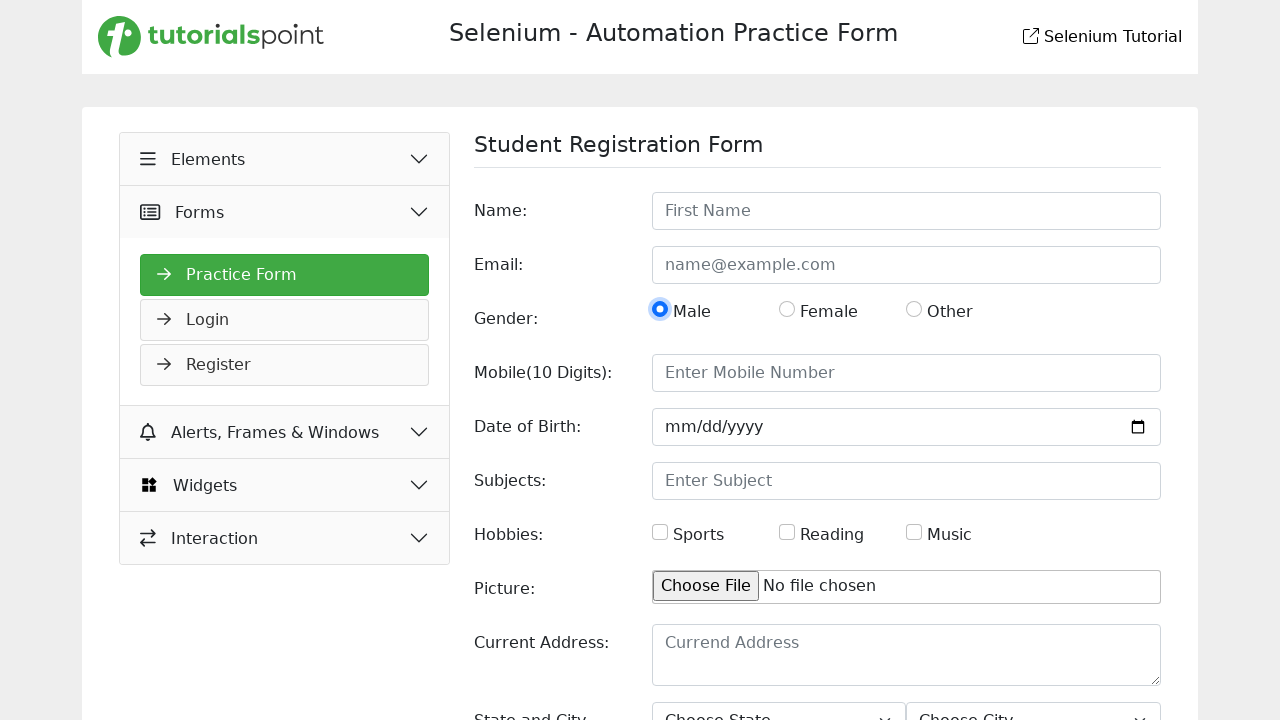

Clicked on form input element at (787, 532) on xpath=//div[7]//div[1]//div[1]//div[2]//input[1]
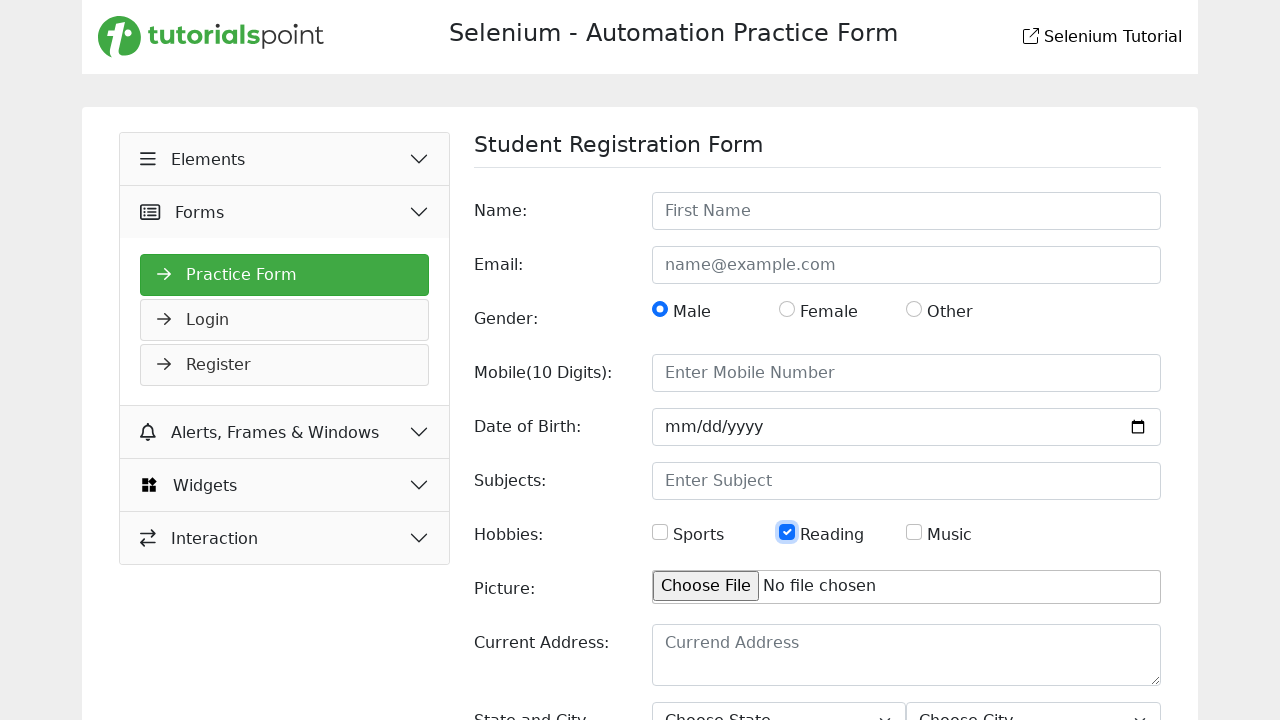

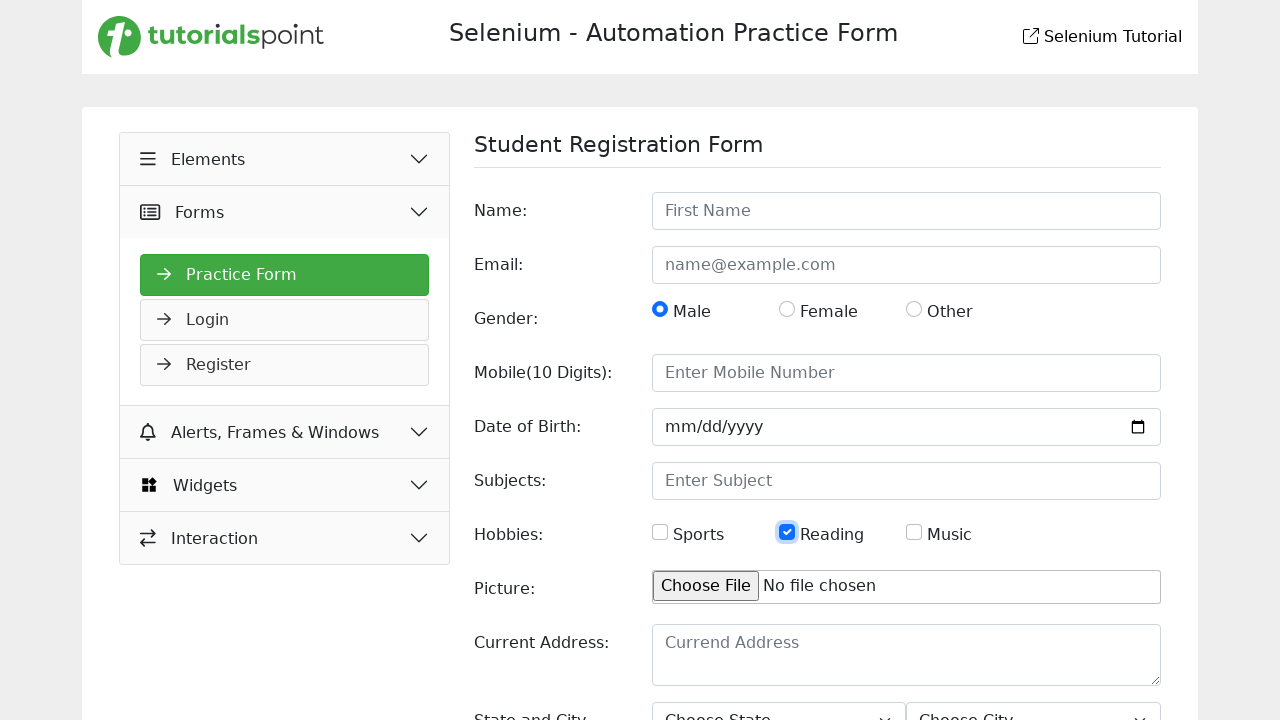